Tests mode switching functionality by clicking through different mode buttons (Draw, Parametric, Code, Growth) and verifying they are enabled and clickable.

Starting URL: https://bob-takuya.github.io/genshi-studio/studio

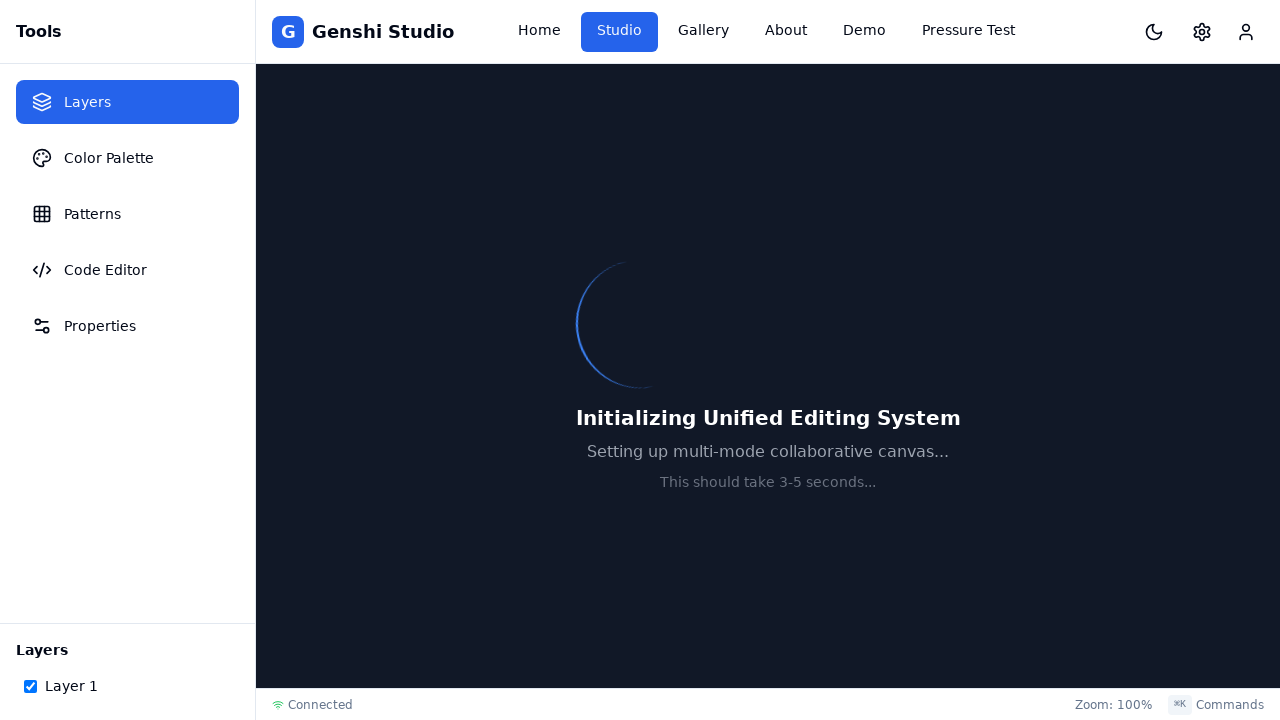

Waited for page to load with networkidle state
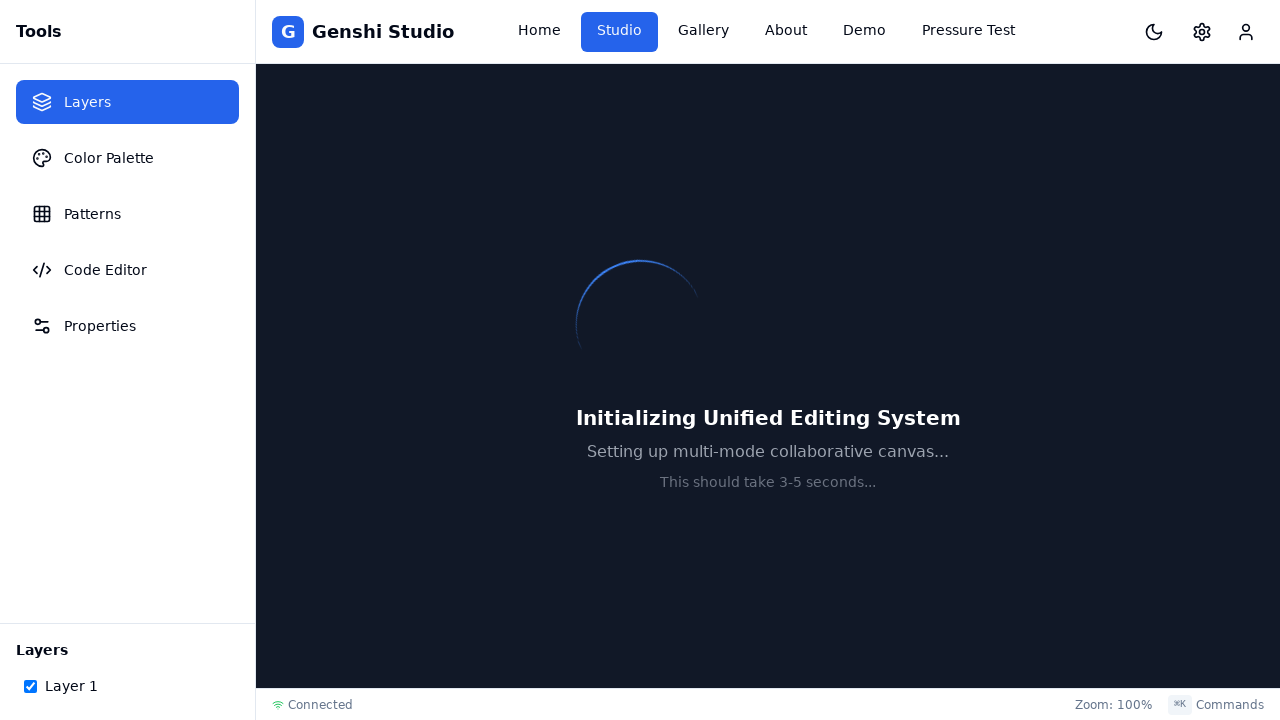

Located Draw mode button
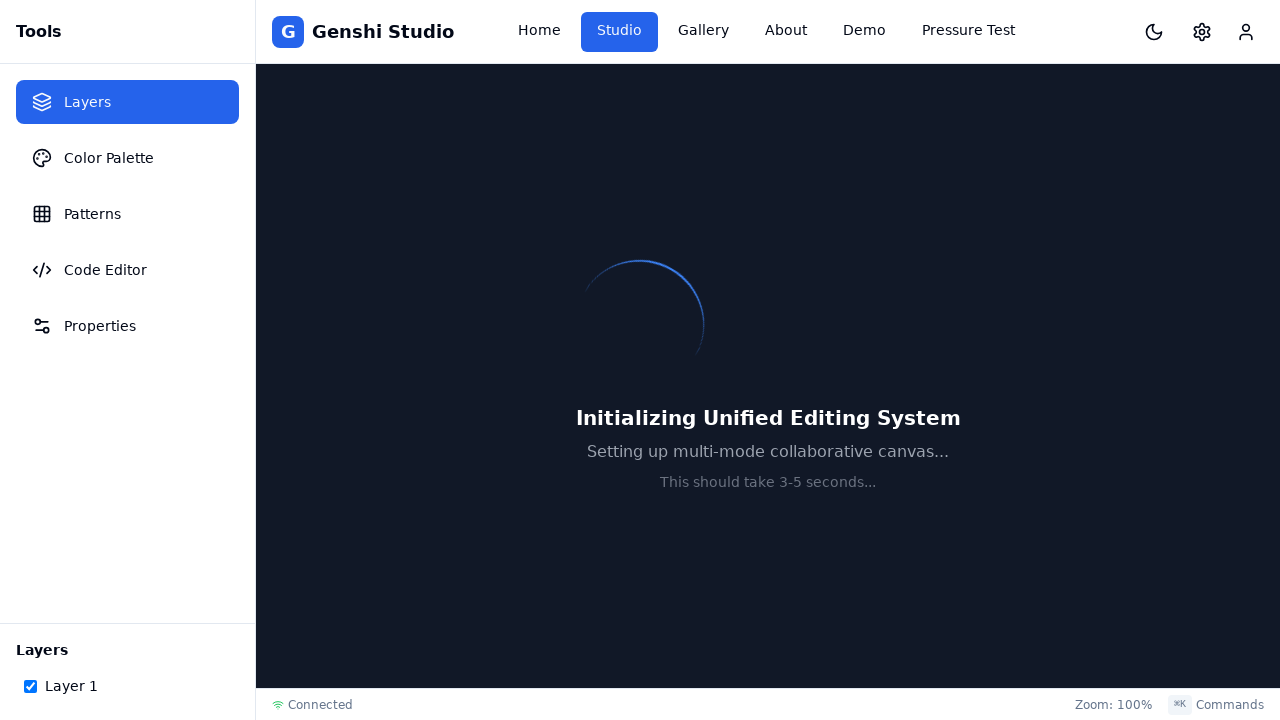

Located Parametric mode button
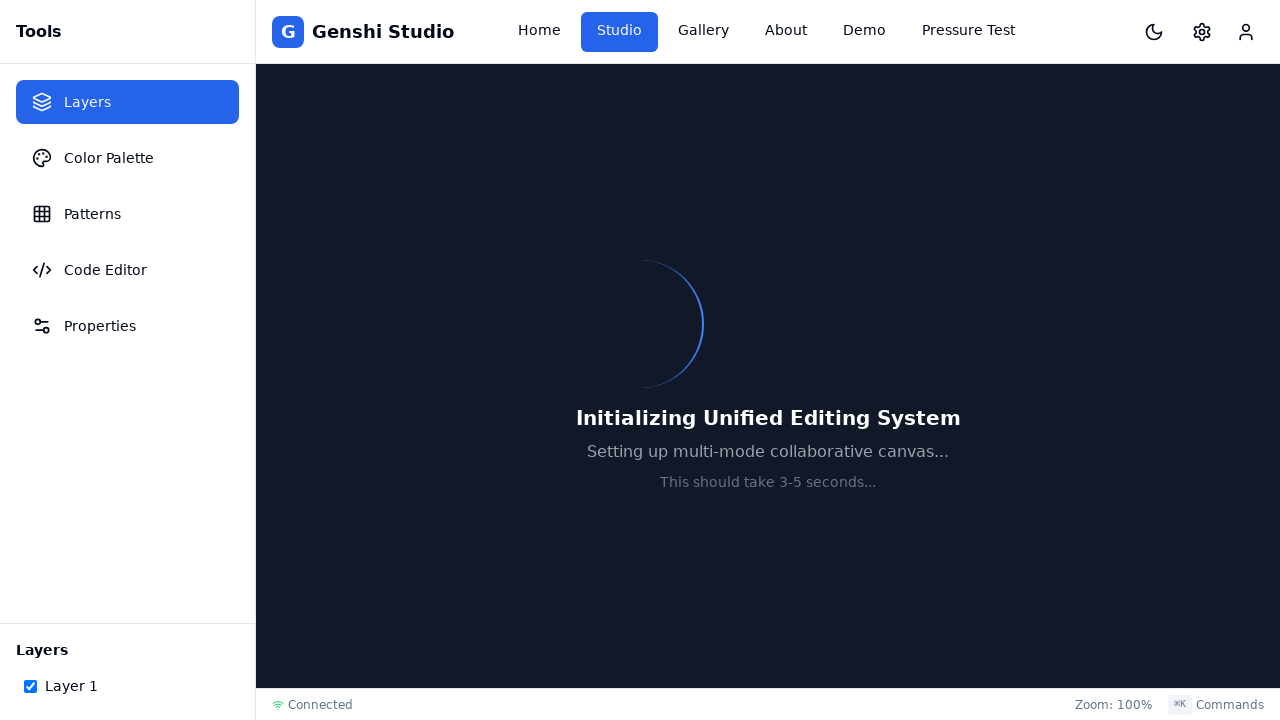

Located Code mode button
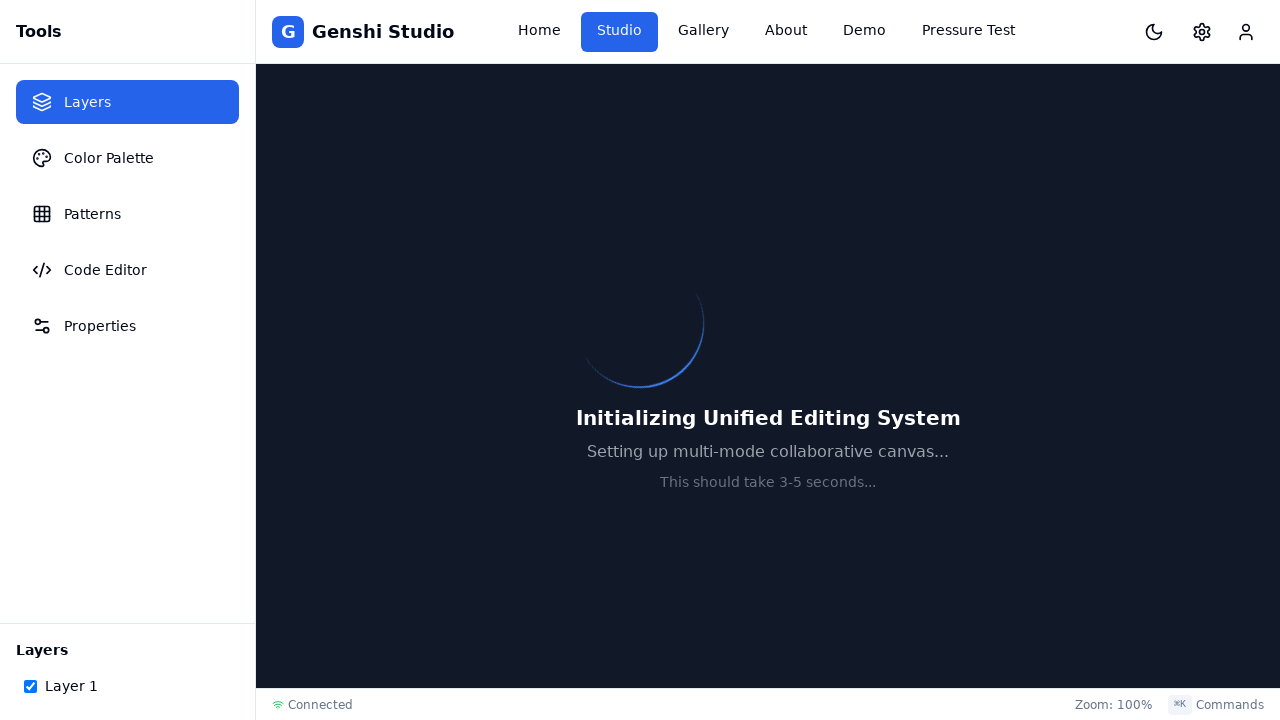

Clicked Code mode button at (128, 270) on button:has-text("Code"), [aria-label*="Code" i] >> nth=0
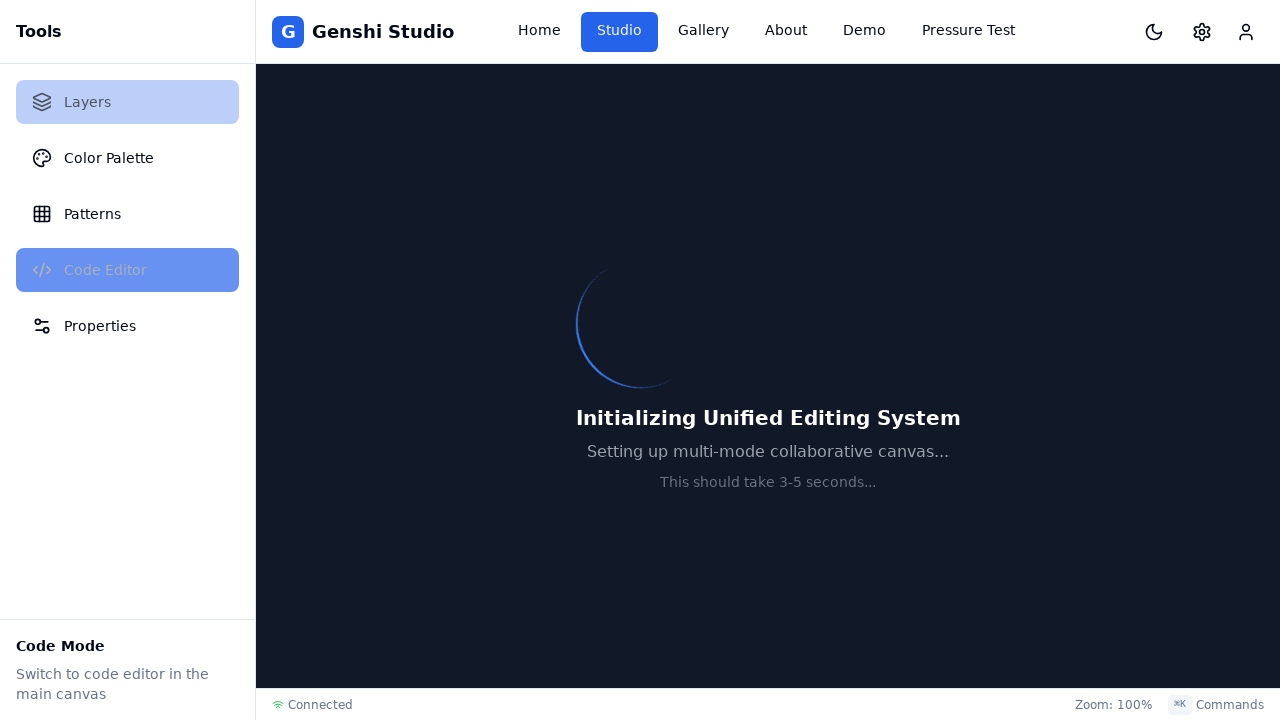

Waited 500ms for Code mode animation to complete
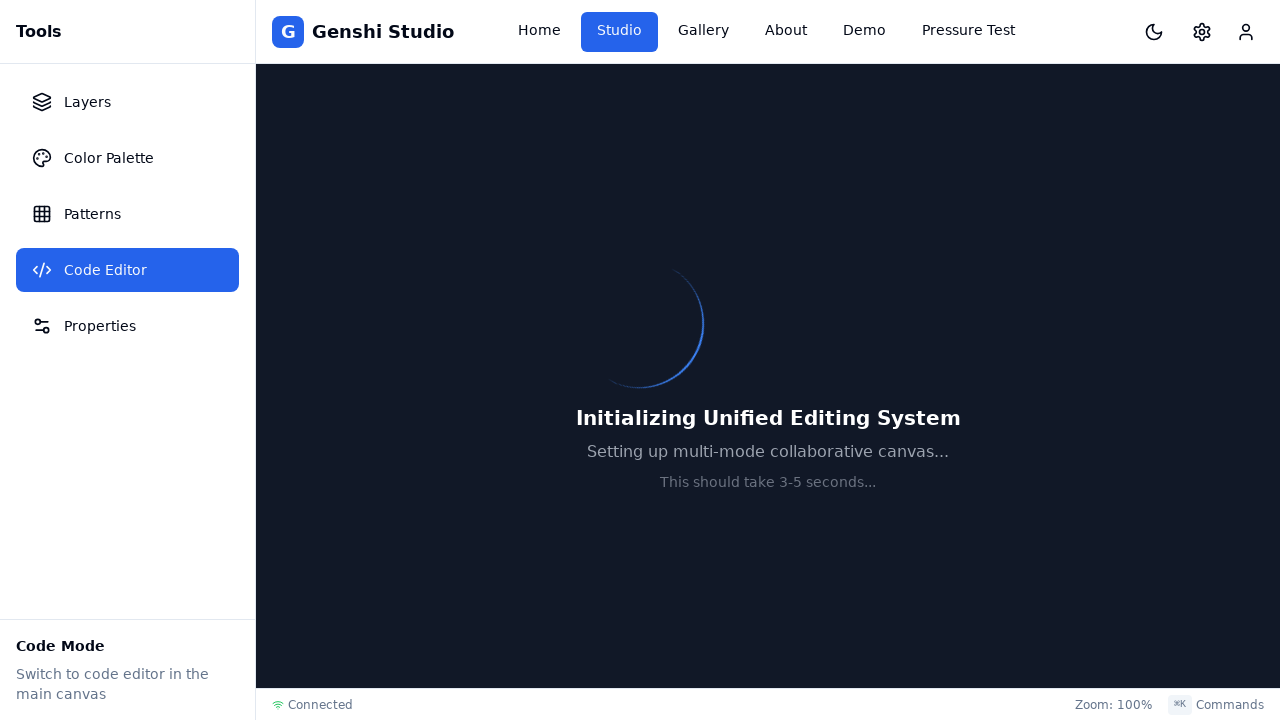

Located Growth mode button
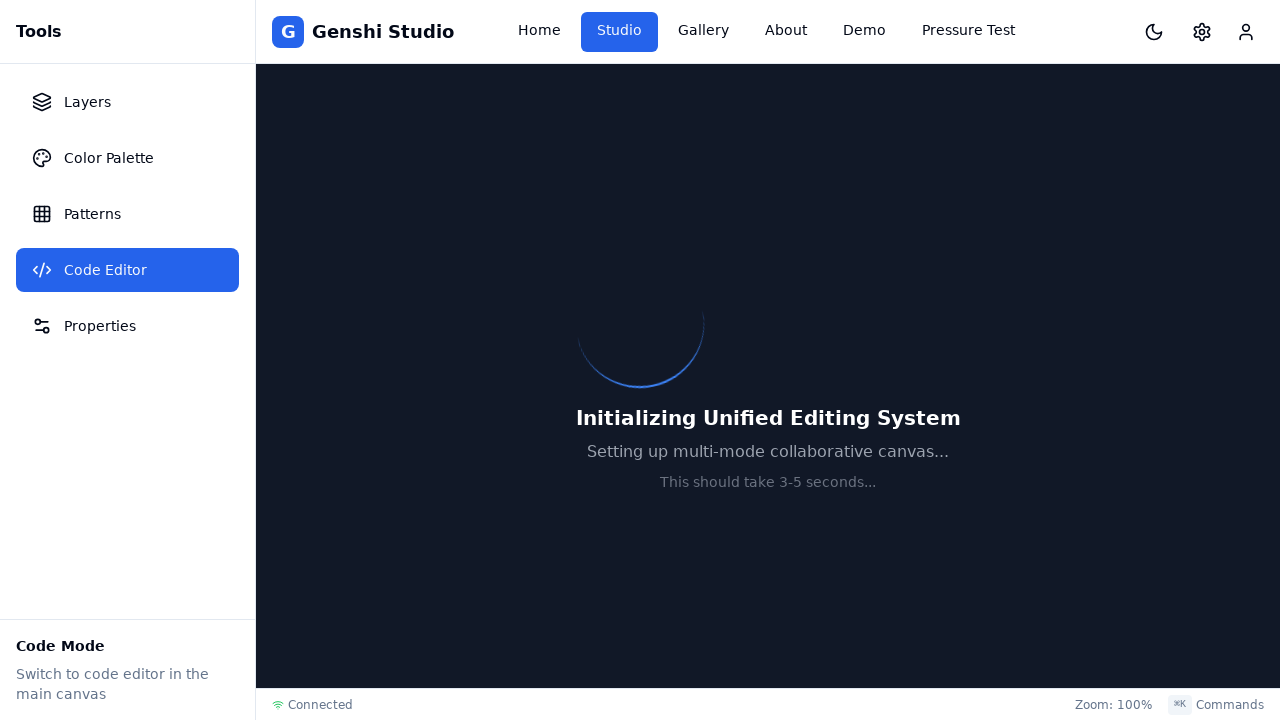

Clicked Growth mode button at (1002, 96) on button:has-text("Growth"), [aria-label*="Growth" i] >> nth=0
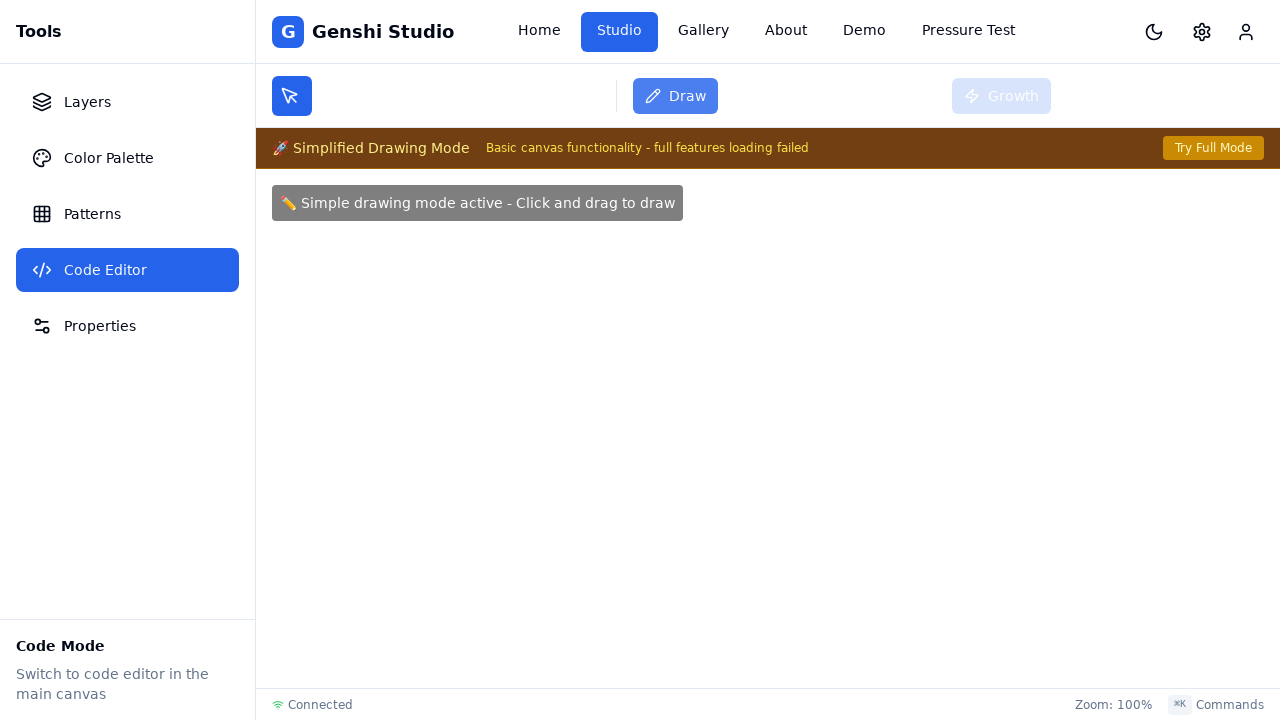

Waited 500ms for Growth mode animation to complete
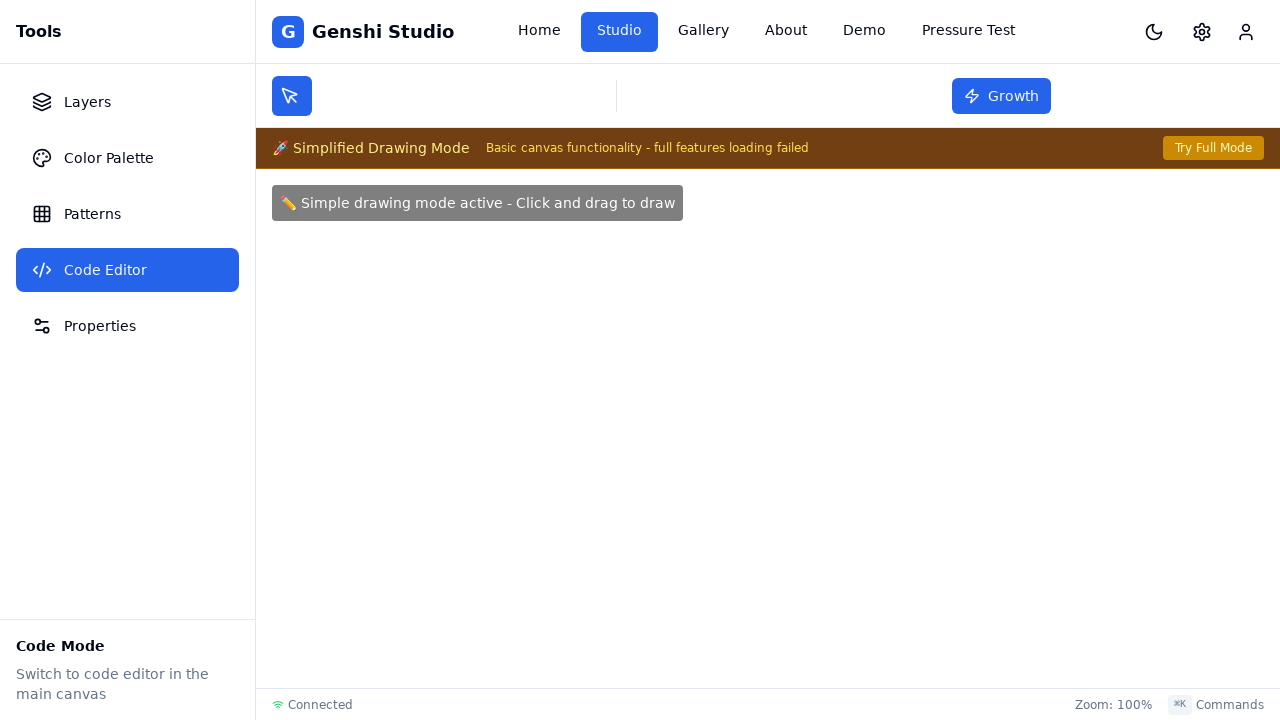

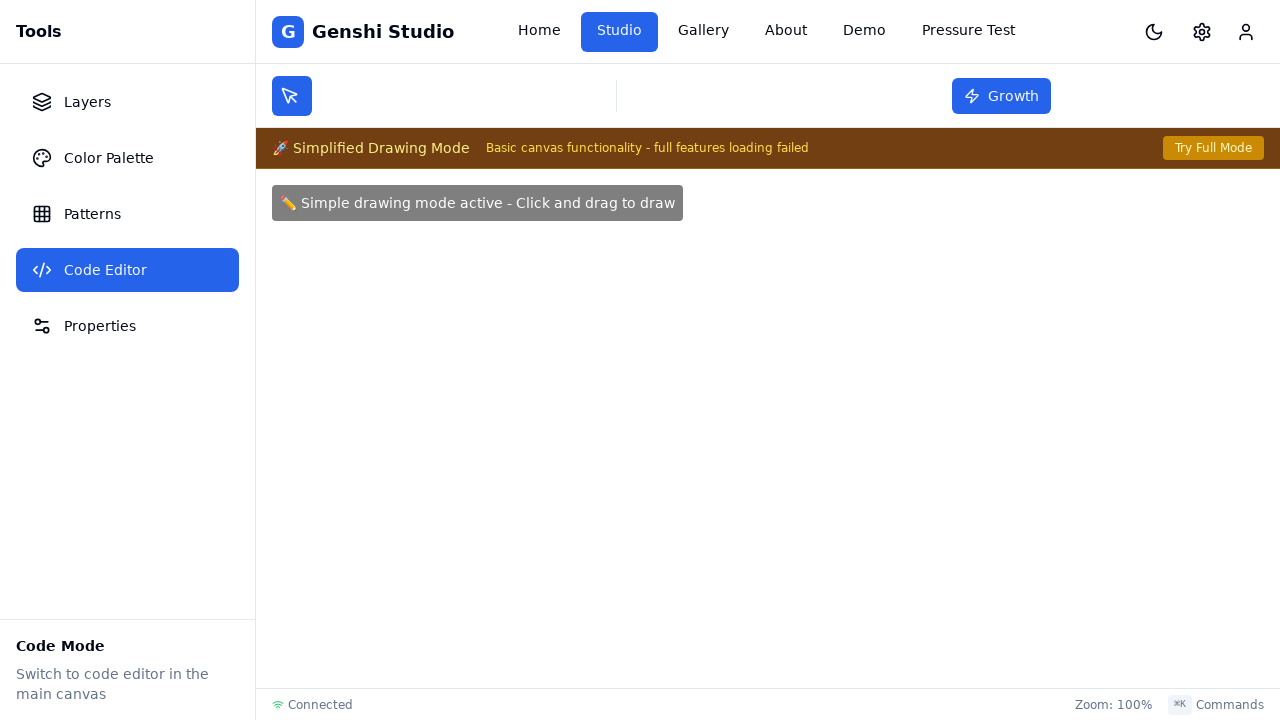